Tests drag and drop functionality by dragging an element to a specific offset position using mouse actions

Starting URL: https://jqueryui.com/resources/demos/droppable/default.html

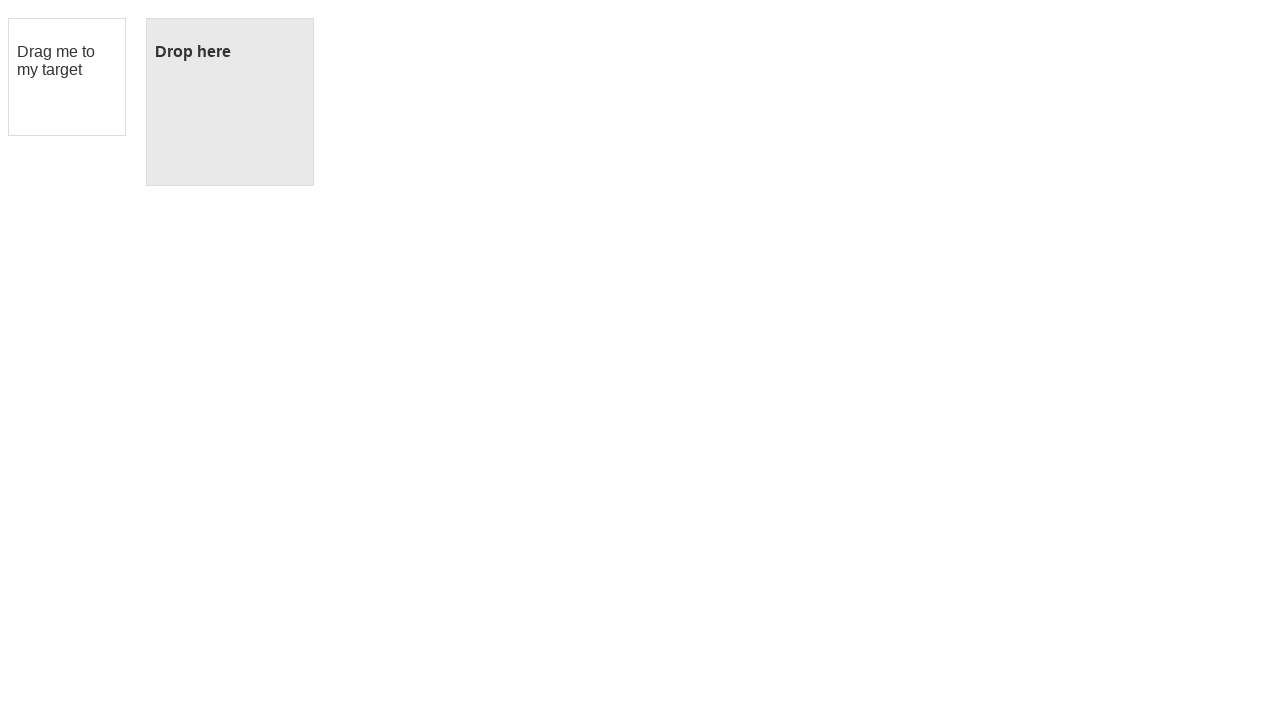

Located draggable element
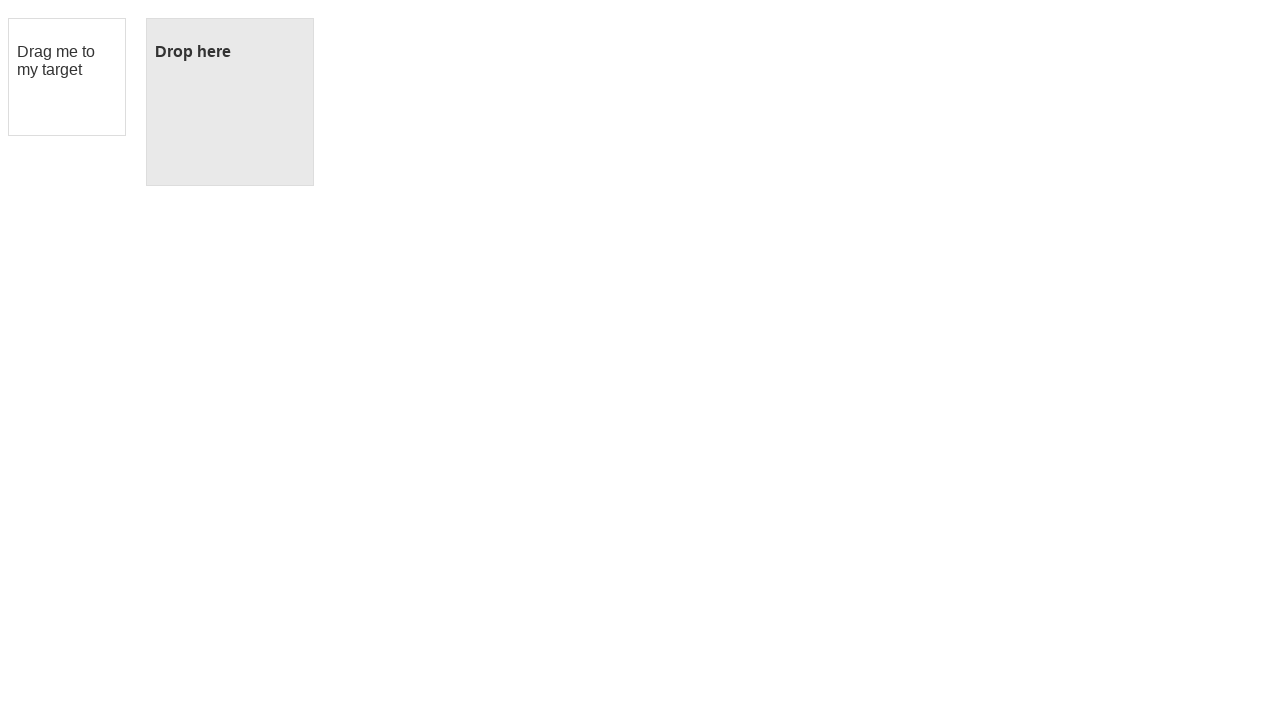

Located droppable element
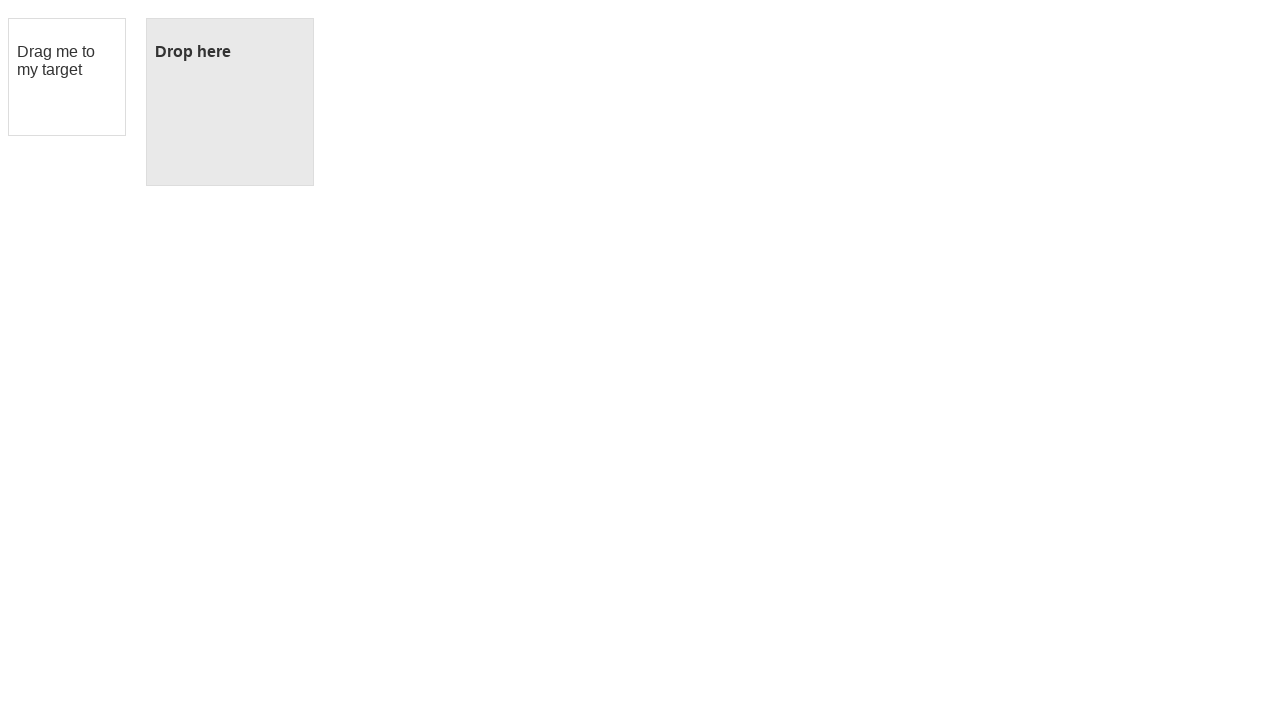

Retrieved bounding box of draggable element
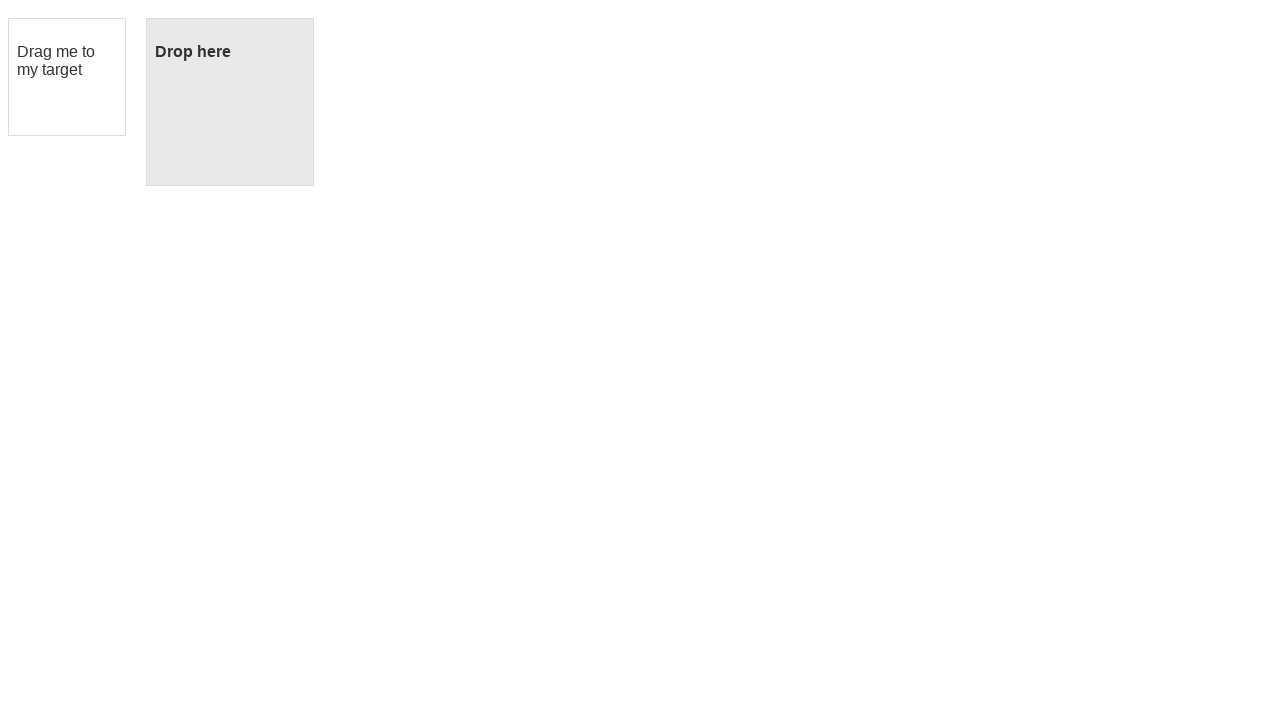

Extracted X and Y coordinates from source element
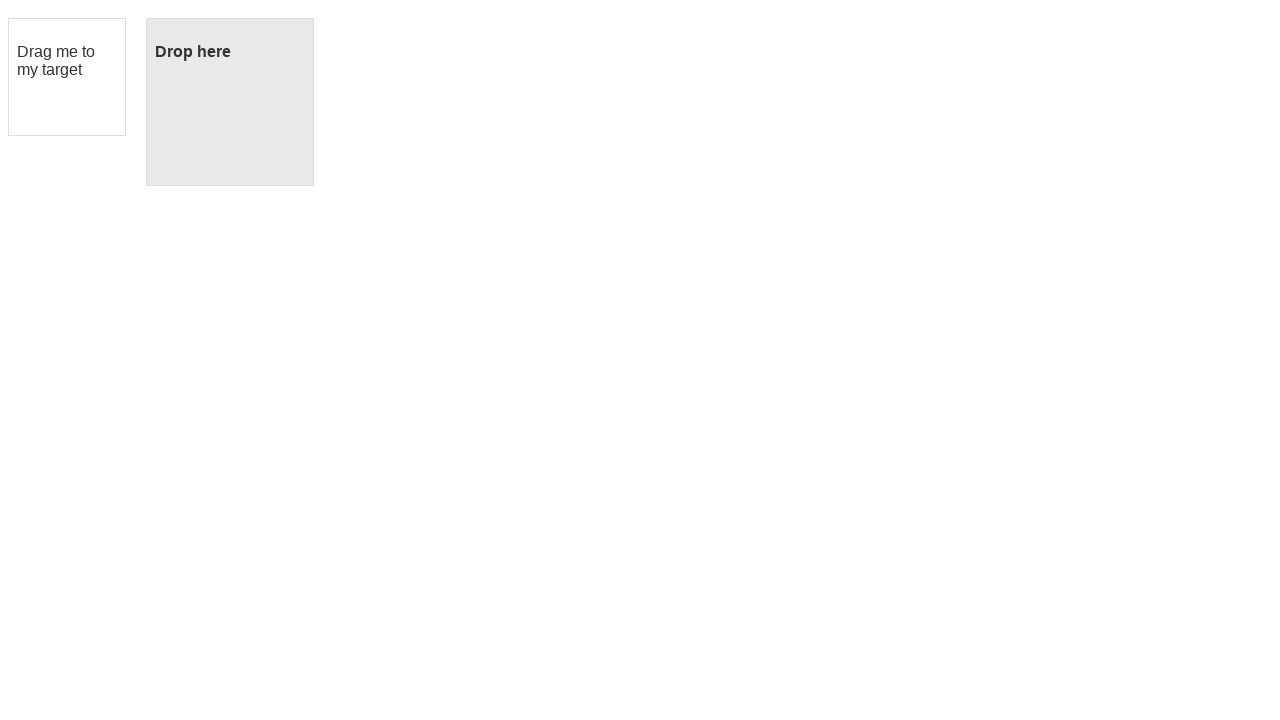

Moved mouse to center of draggable element at (67, 77)
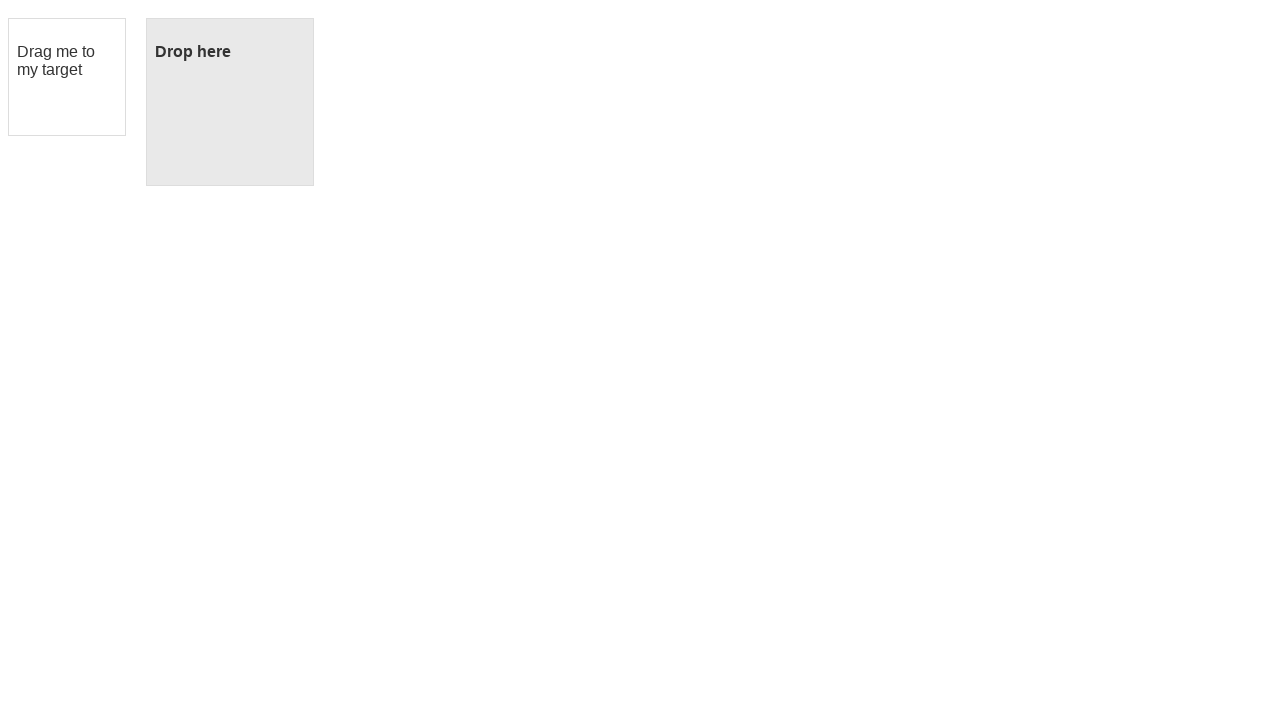

Pressed mouse button down to start drag at (67, 77)
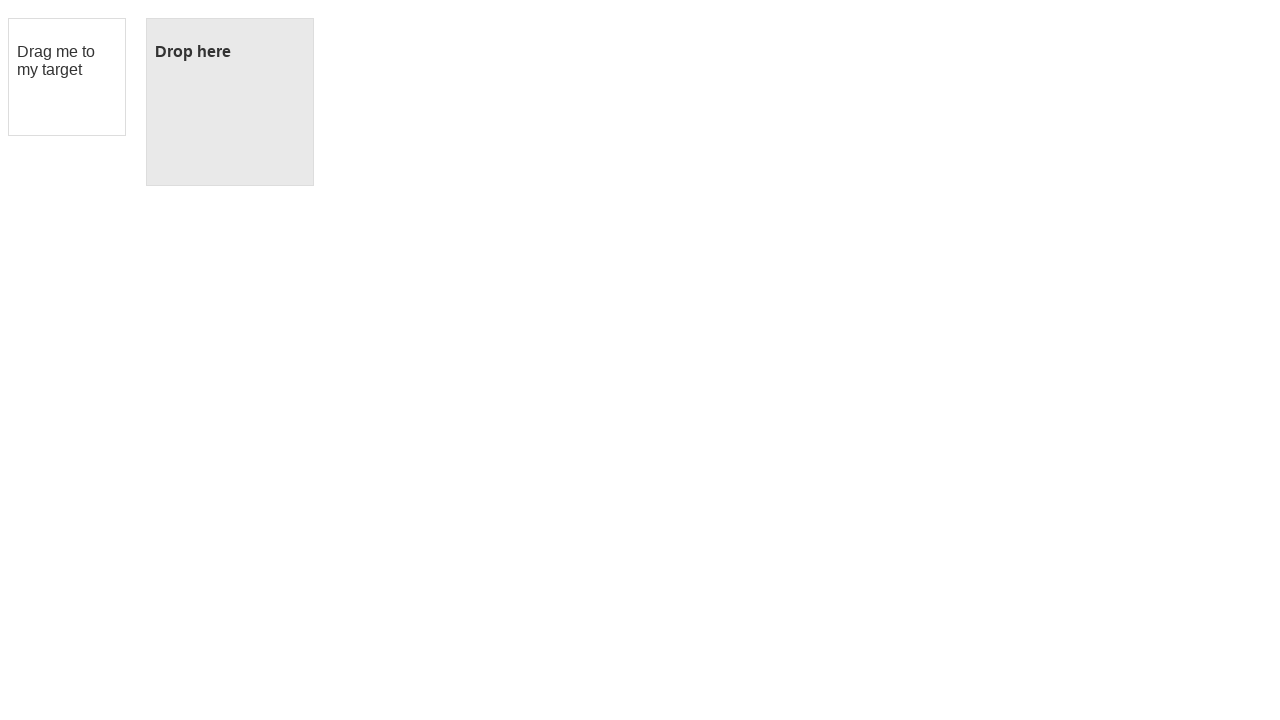

Moved mouse to offset position (doubled coordinates) at (16, 36)
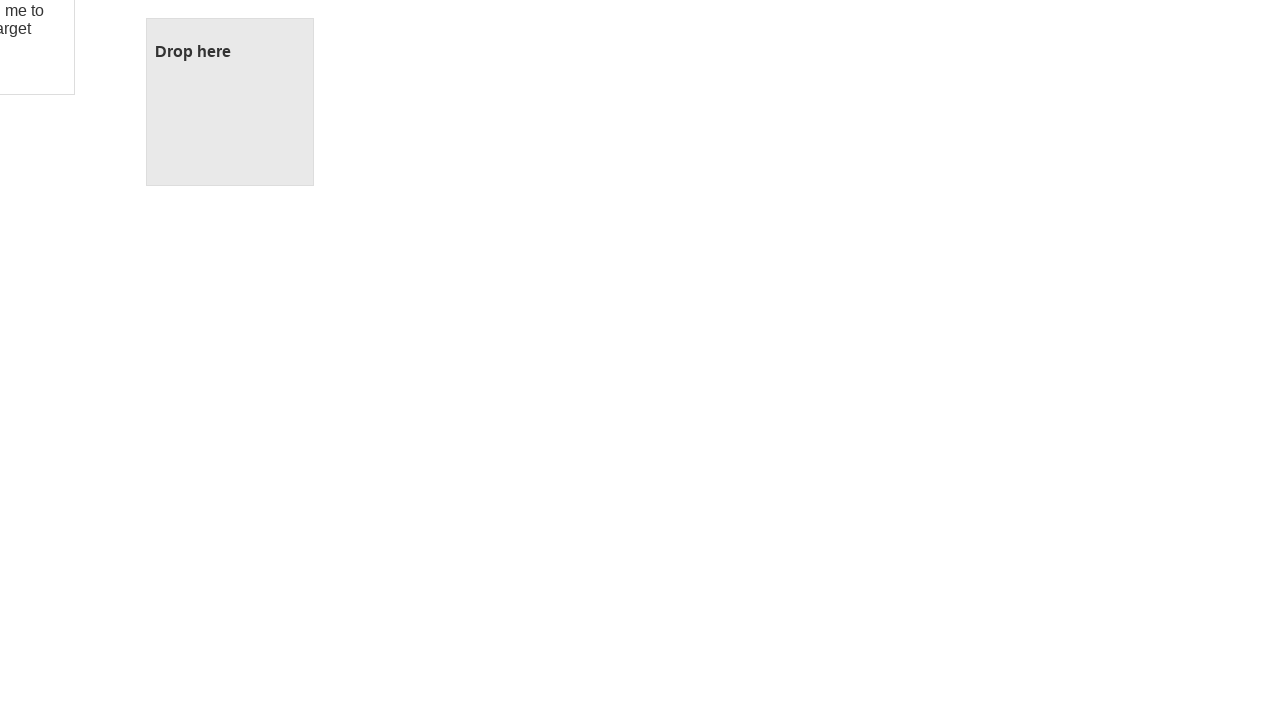

Released mouse button to complete drag and drop at (16, 36)
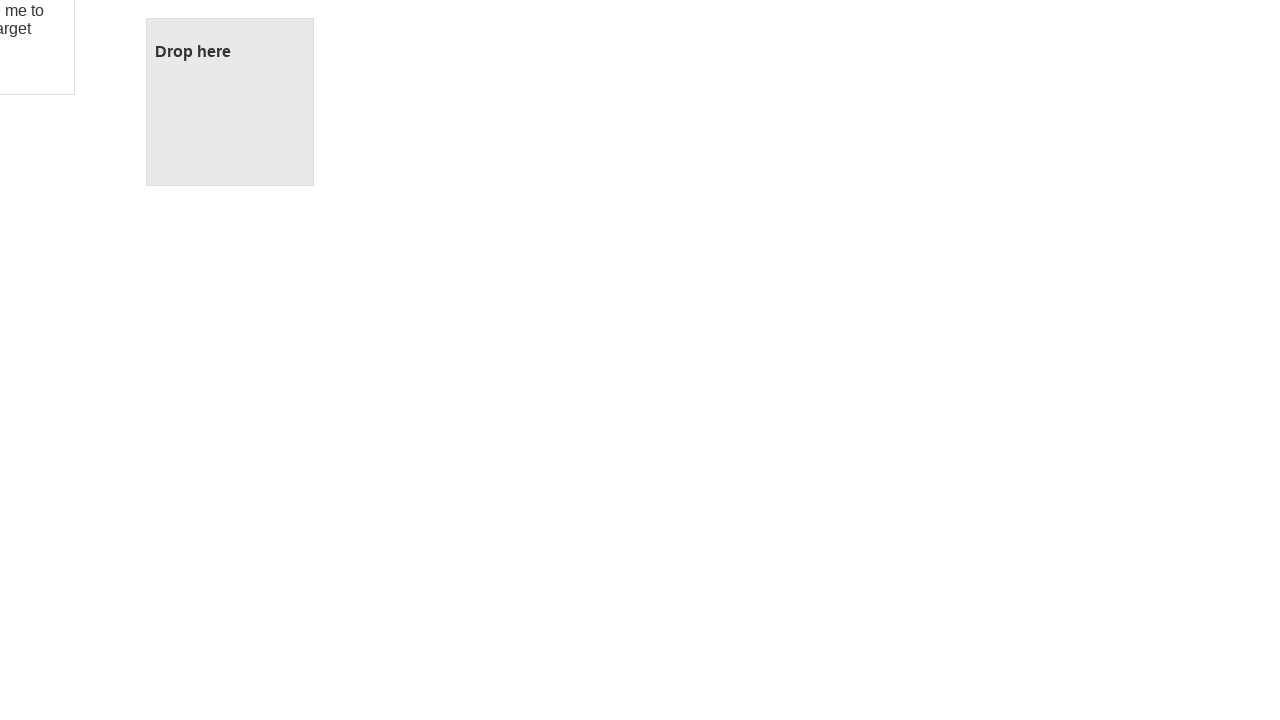

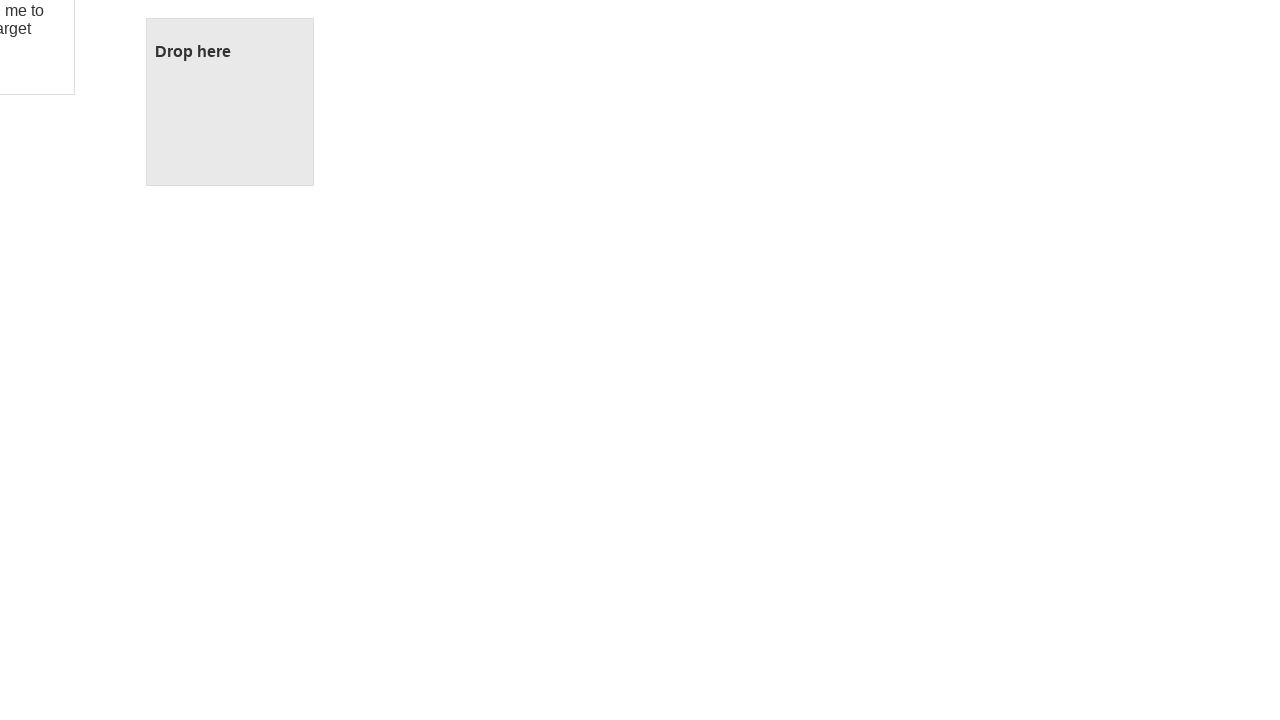